Tests dynamic content loading by navigating to a dynamic loading example, clicking the start button, and waiting for the dynamically loaded content to appear.

Starting URL: https://the-internet.herokuapp.com/

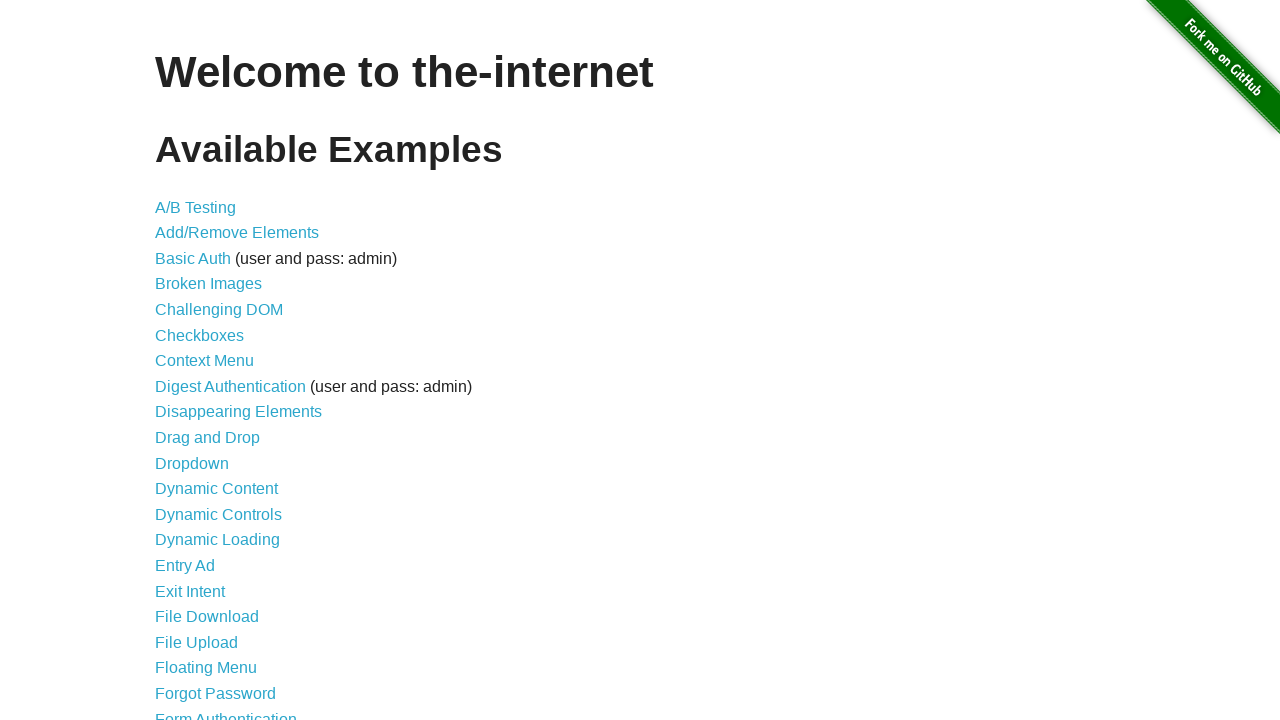

Clicked on 'Dynamic Loading' link at (218, 540) on text=Dynamic Loading
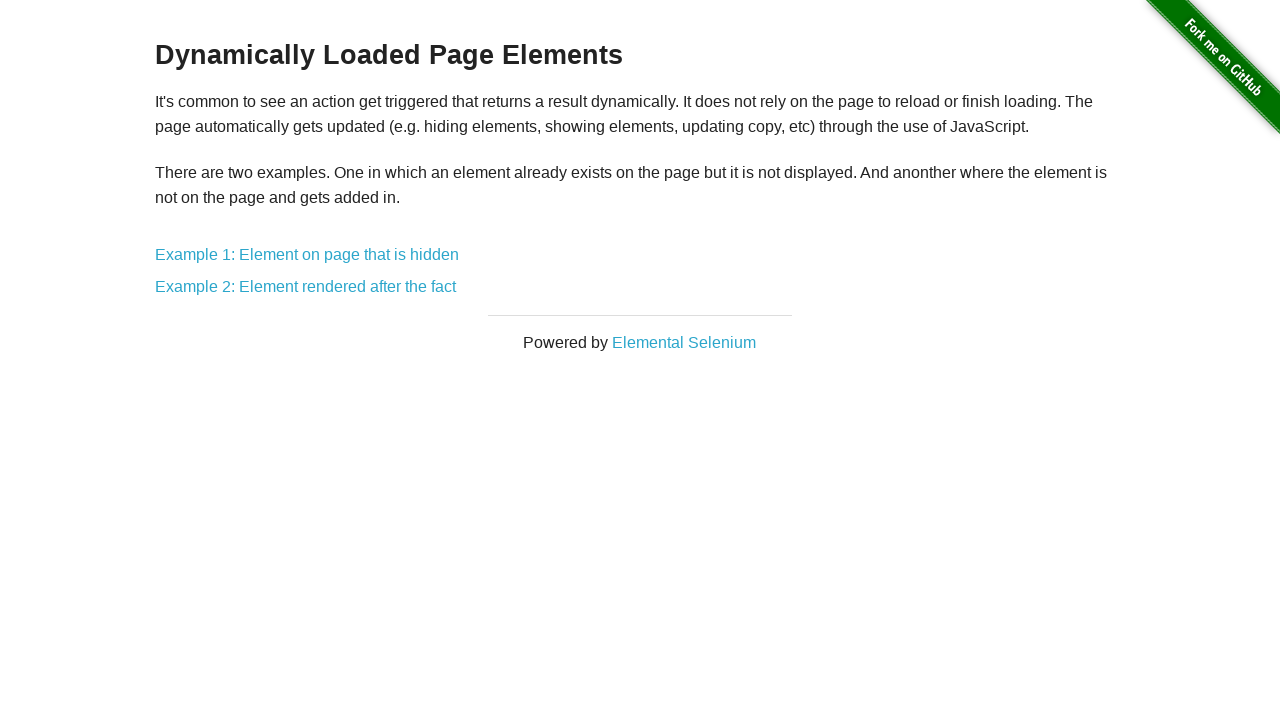

Clicked on 'Example 1' link at (307, 255) on text=Example 1
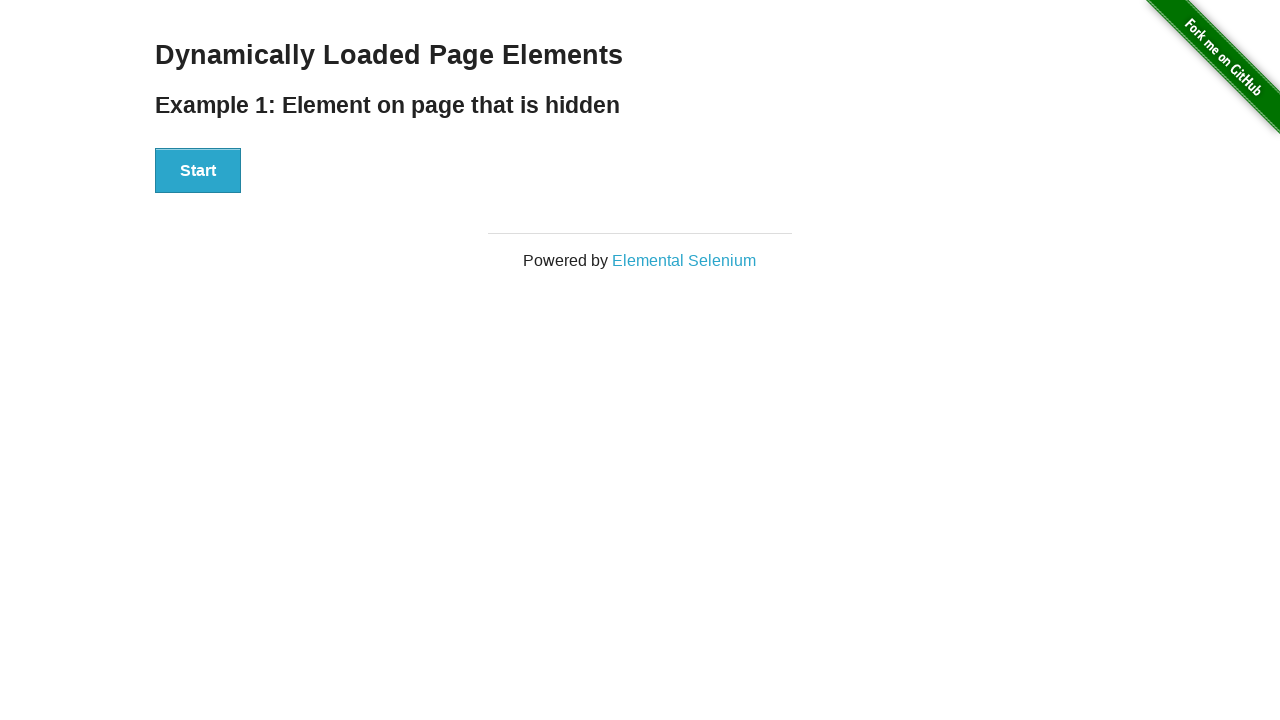

Clicked the Start button to trigger dynamic content loading at (198, 171) on xpath=//div[@id='start']/button
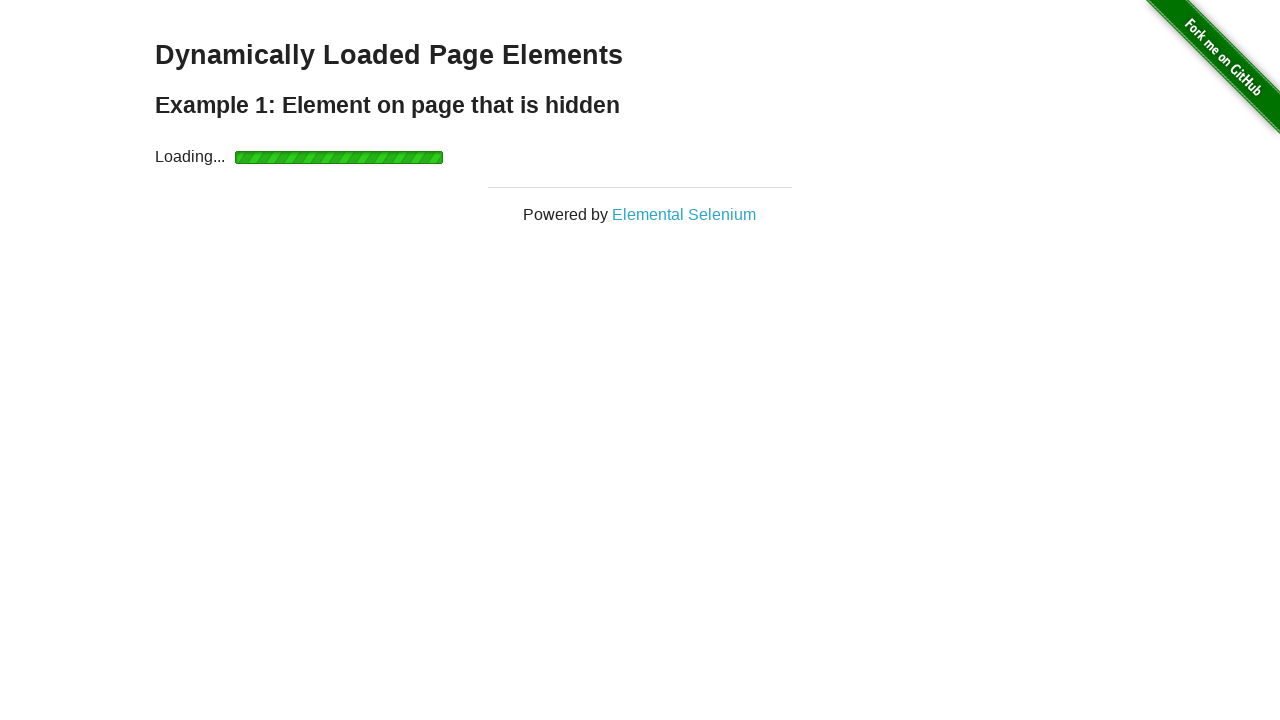

Dynamically loaded content appeared successfully
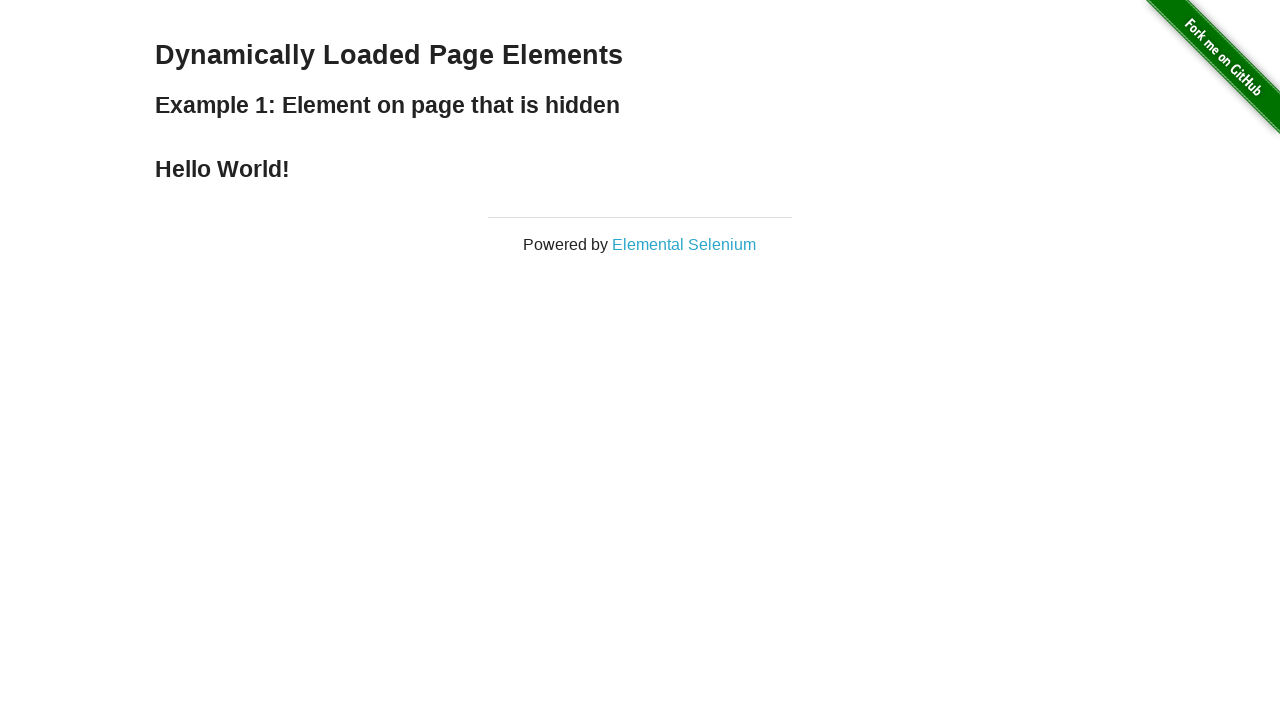

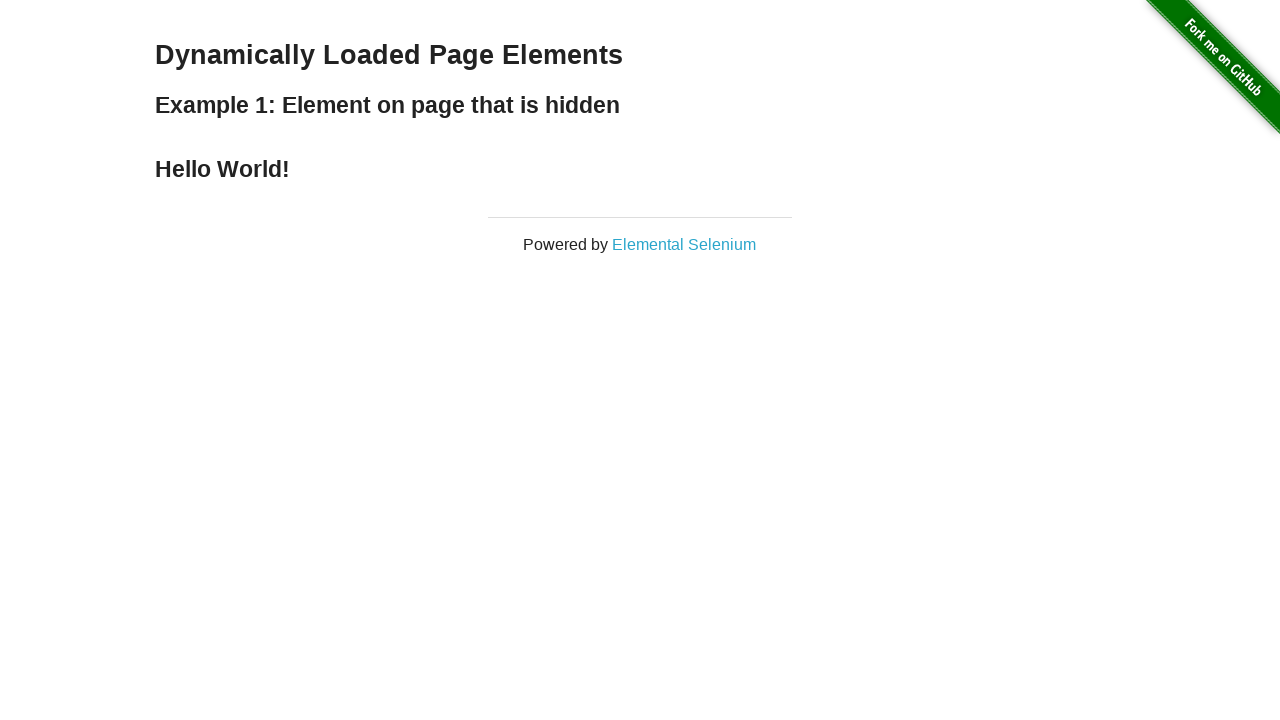